Tests handling a simple JavaScript alert by clicking a button to trigger it, accepting the alert, and verifying the result message

Starting URL: https://the-internet.herokuapp.com/javascript_alerts

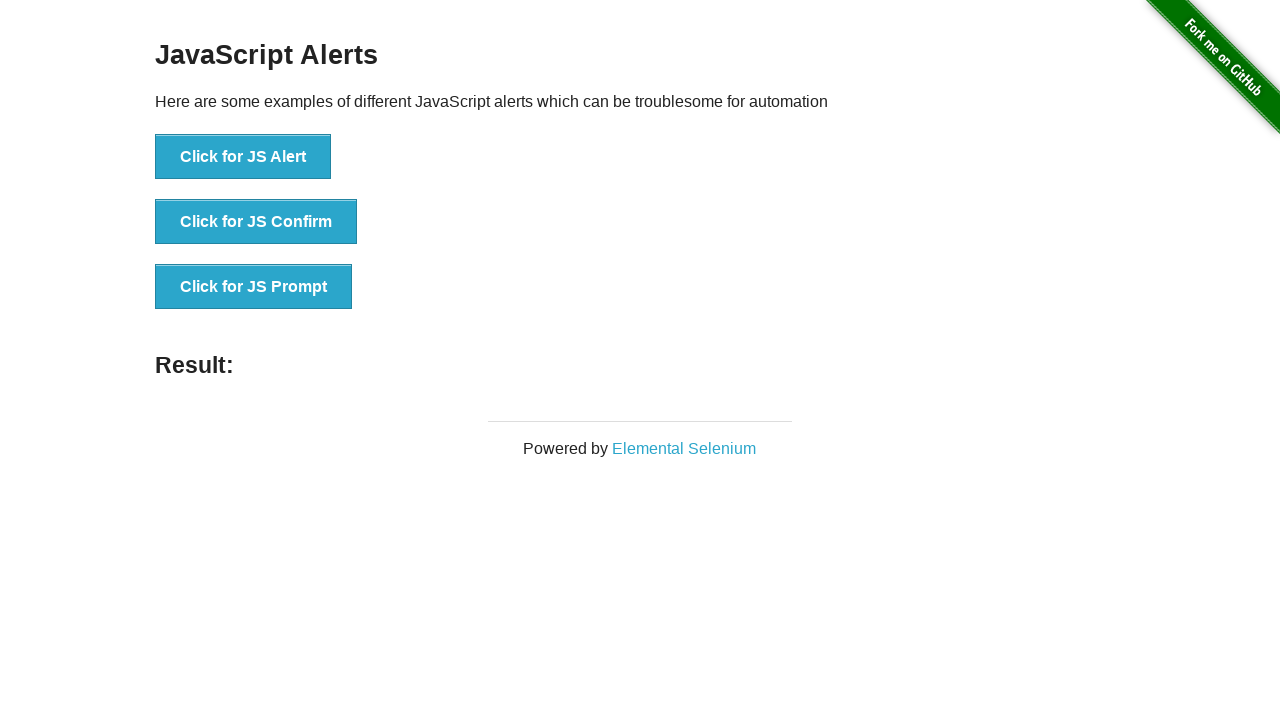

Clicked button to trigger simple JavaScript alert at (243, 157) on button[onclick*='jsAle']
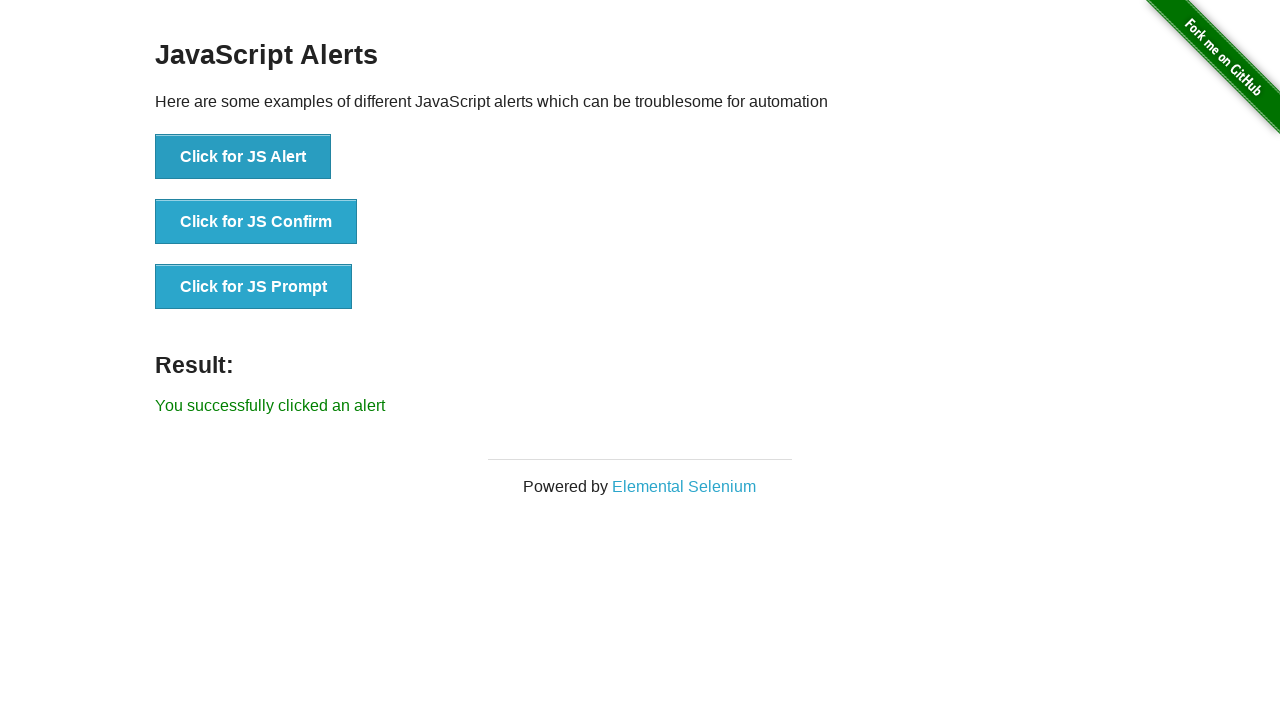

Set up dialog handler to accept alerts
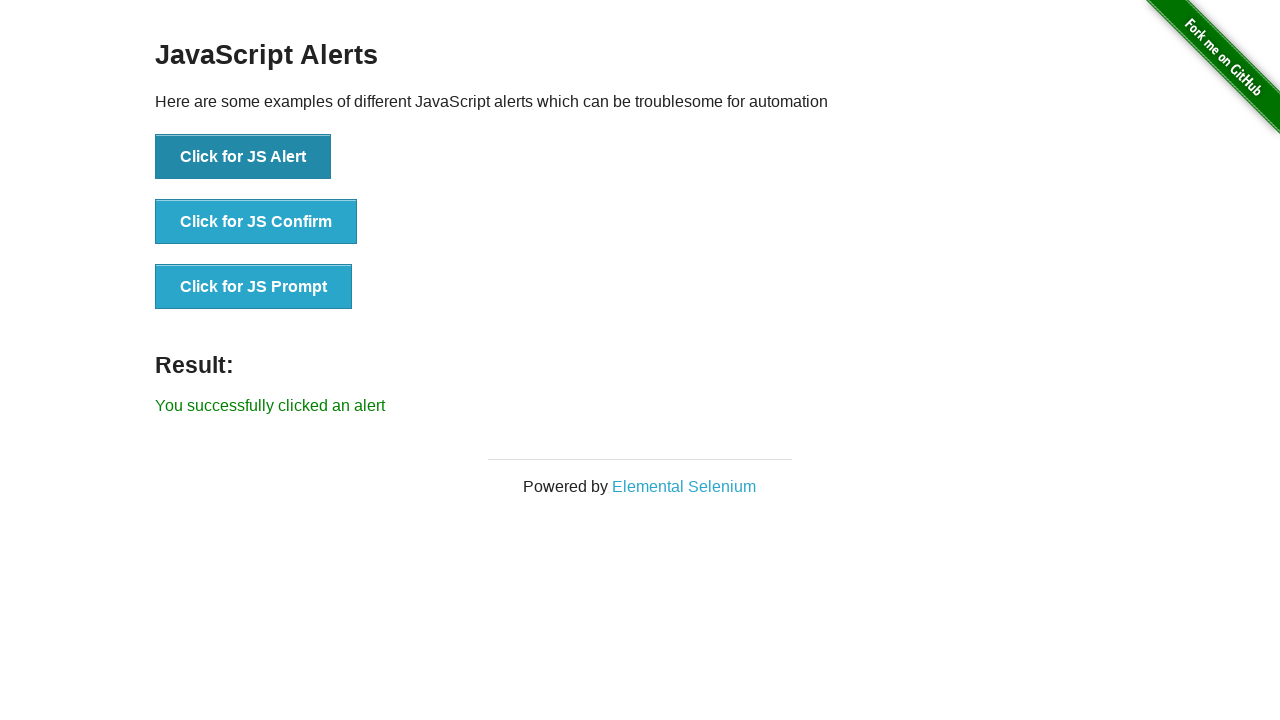

Result message element loaded
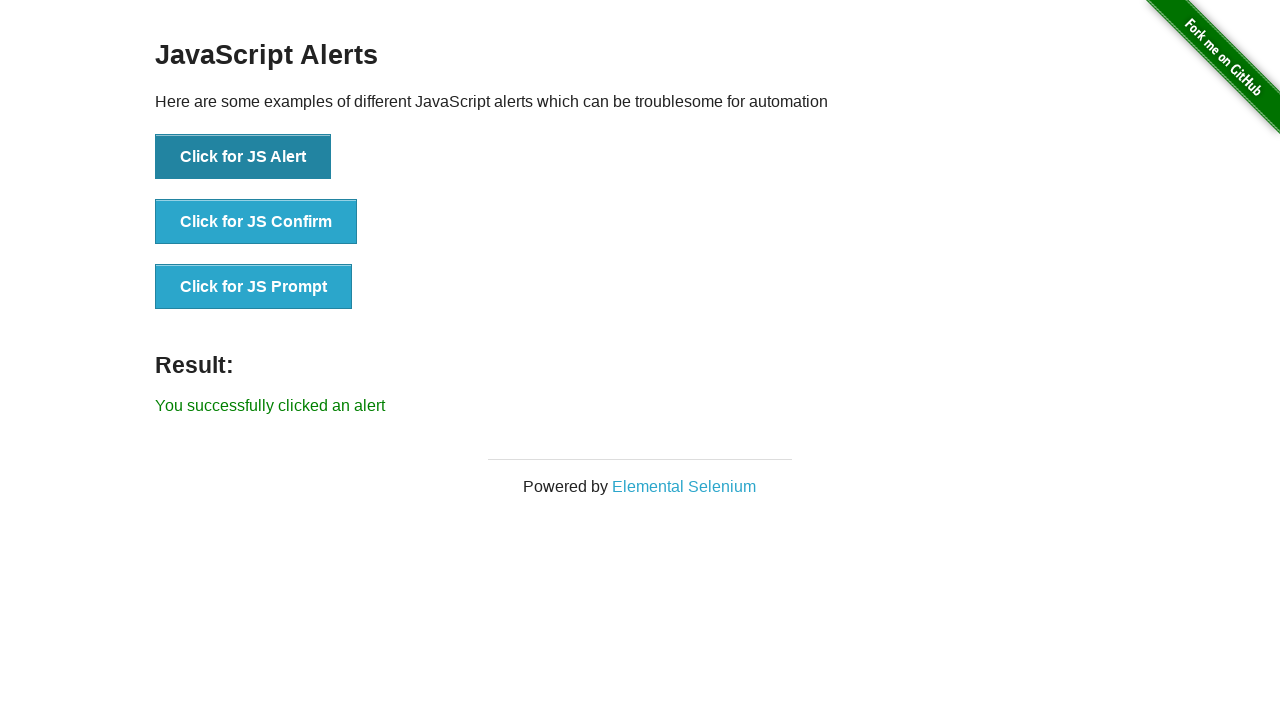

Located result message element
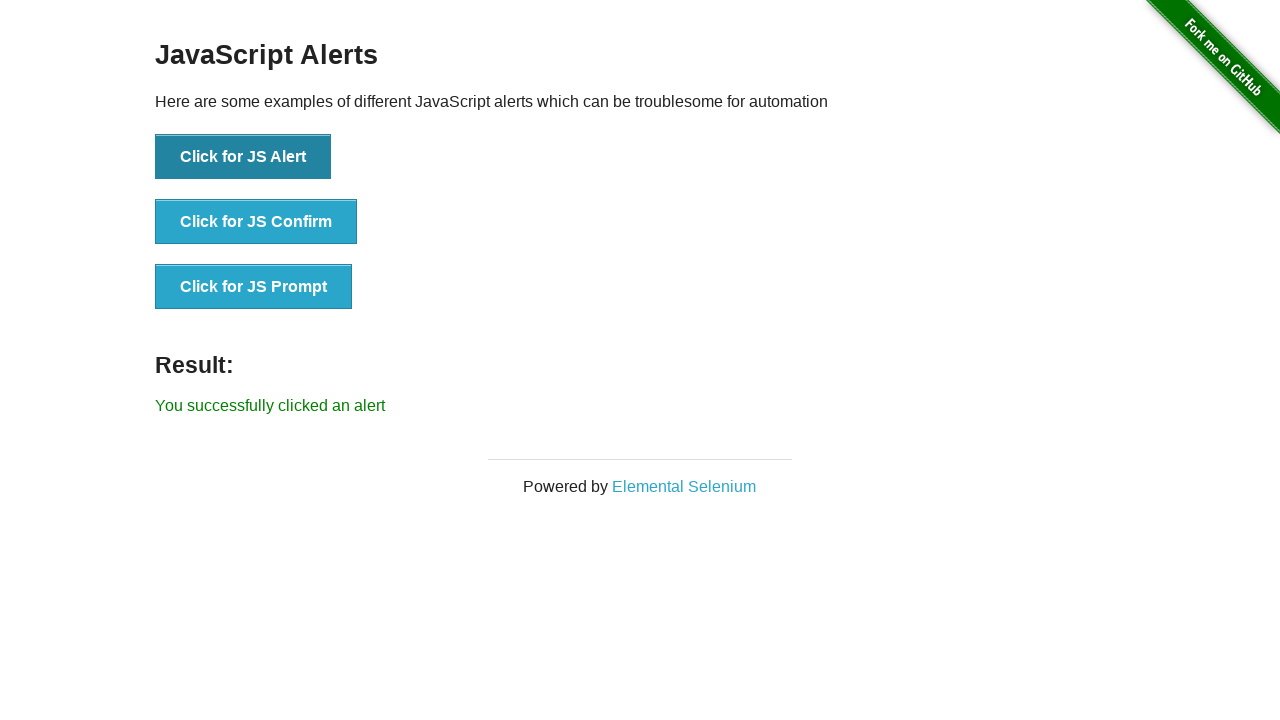

Verified result message: 'You successfully clicked an alert'
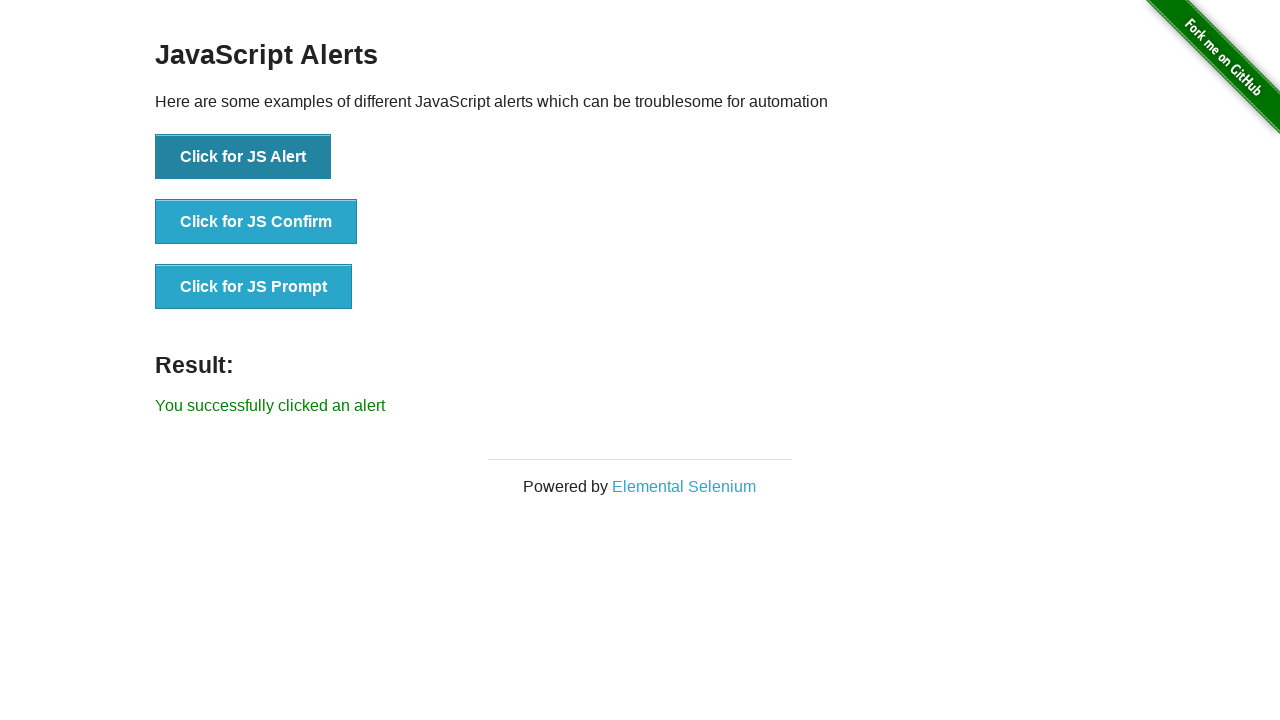

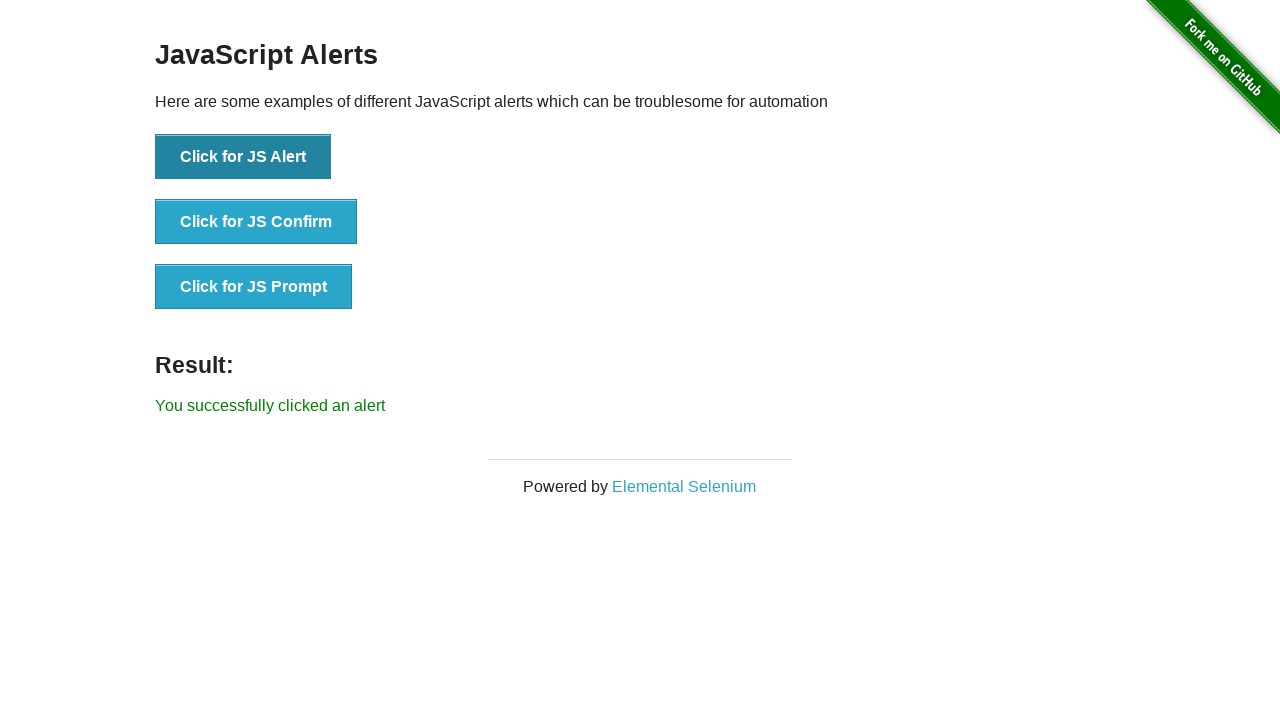